Tests opening a popup modal by clicking a button, validating the popup text, and then closing it.

Starting URL: https://thefreerangetester.github.io/sandbox-automation-testing/

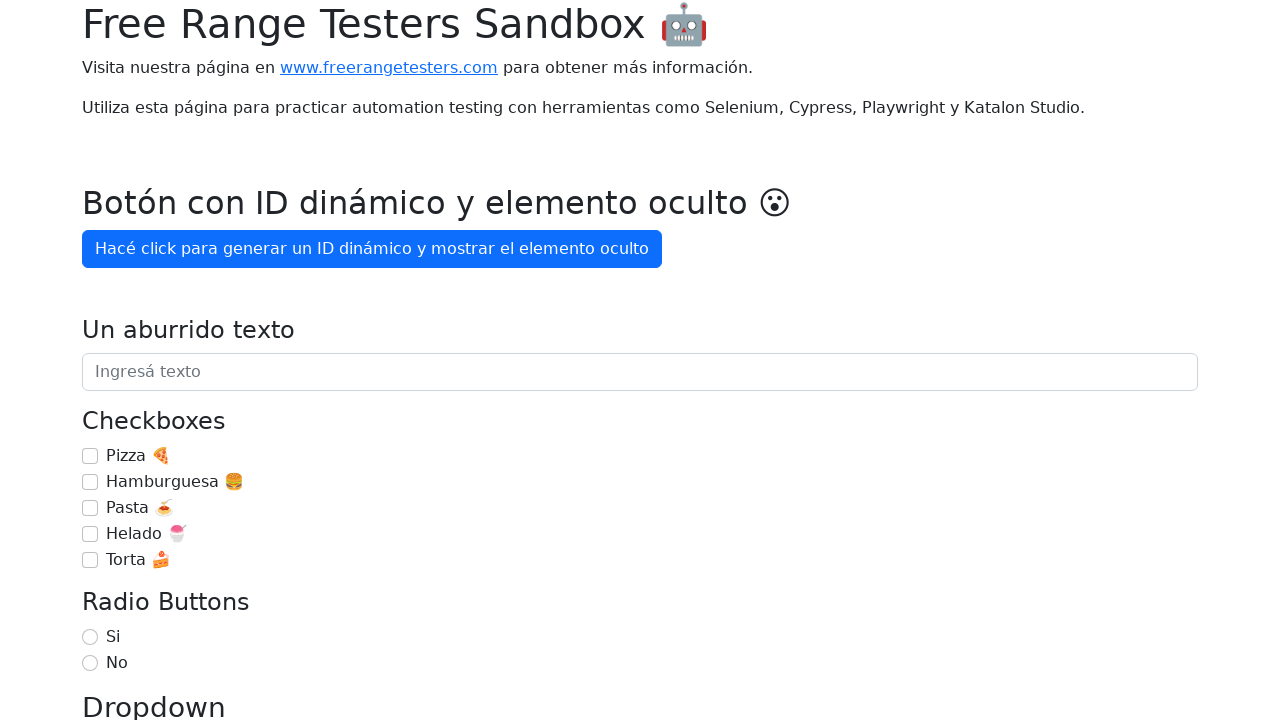

Clicked 'Mostrar popup' button to open the popup modal at (154, 361) on internal:role=button[name="Mostrar popup"i]
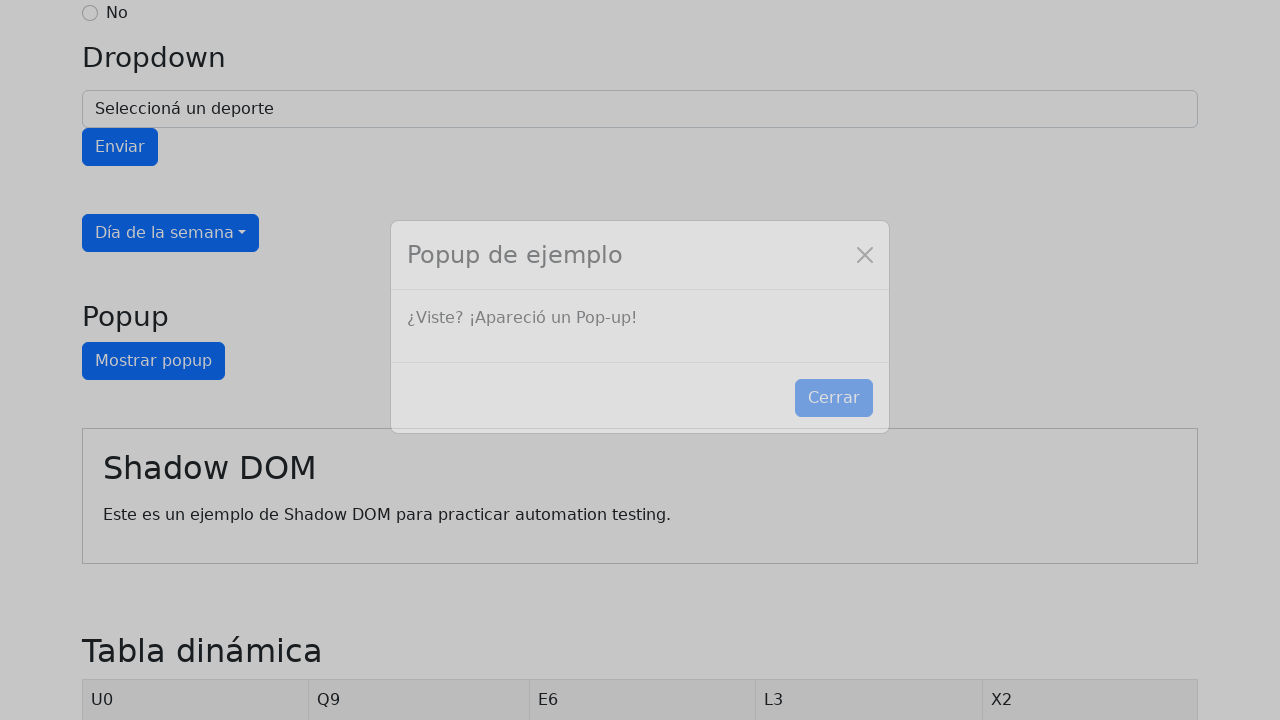

Validated popup text '¿Viste? ¡Apareció un Pop-up!' is visible
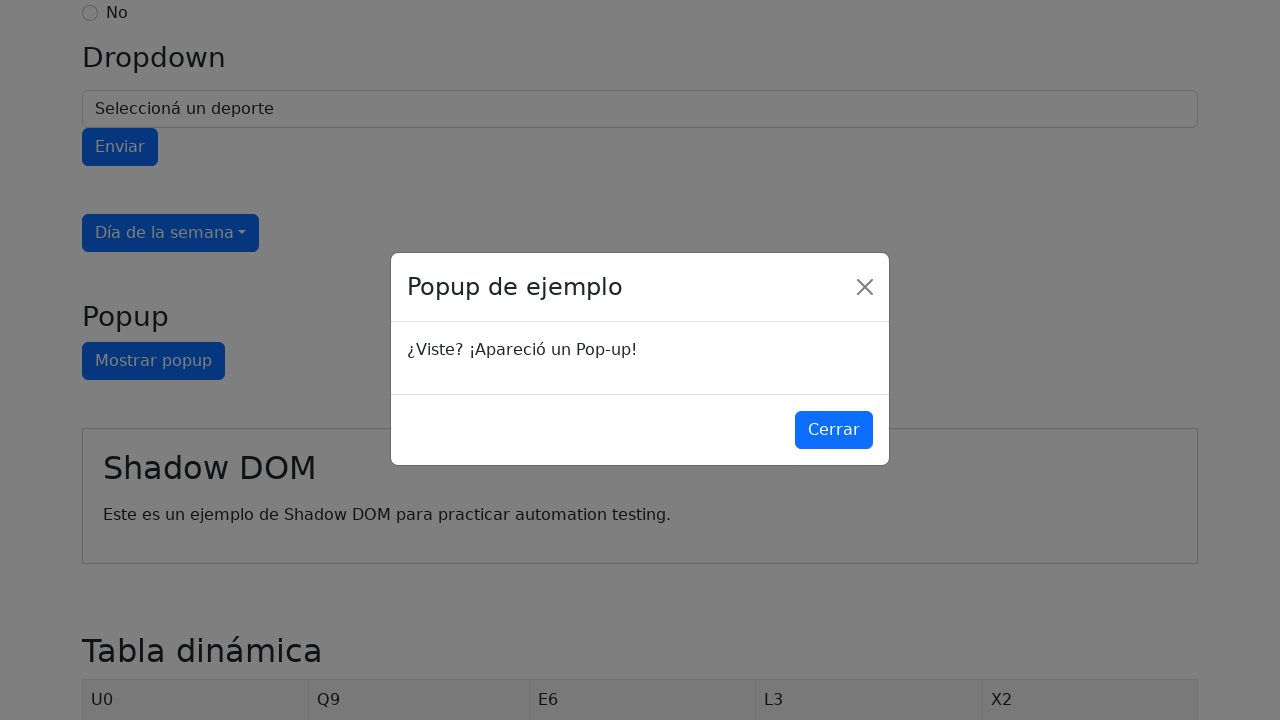

Clicked 'Cerrar' button to close the popup modal at (834, 431) on internal:role=button[name="Cerrar"i]
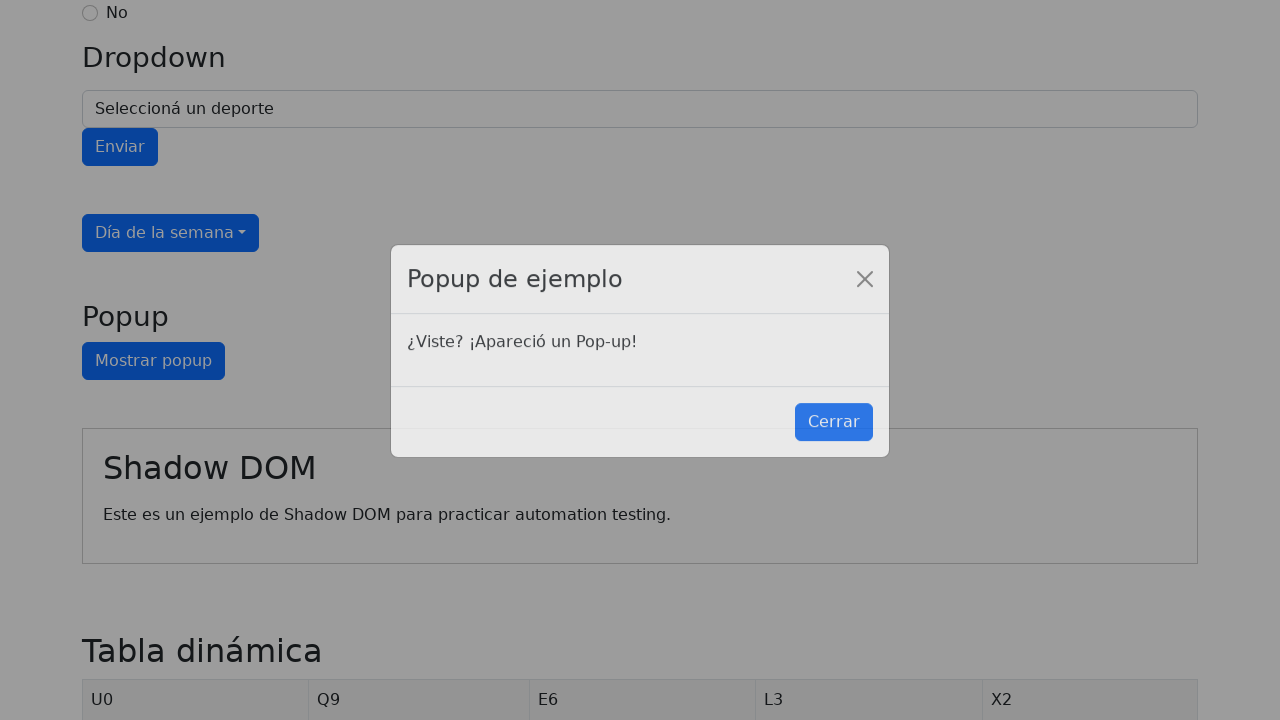

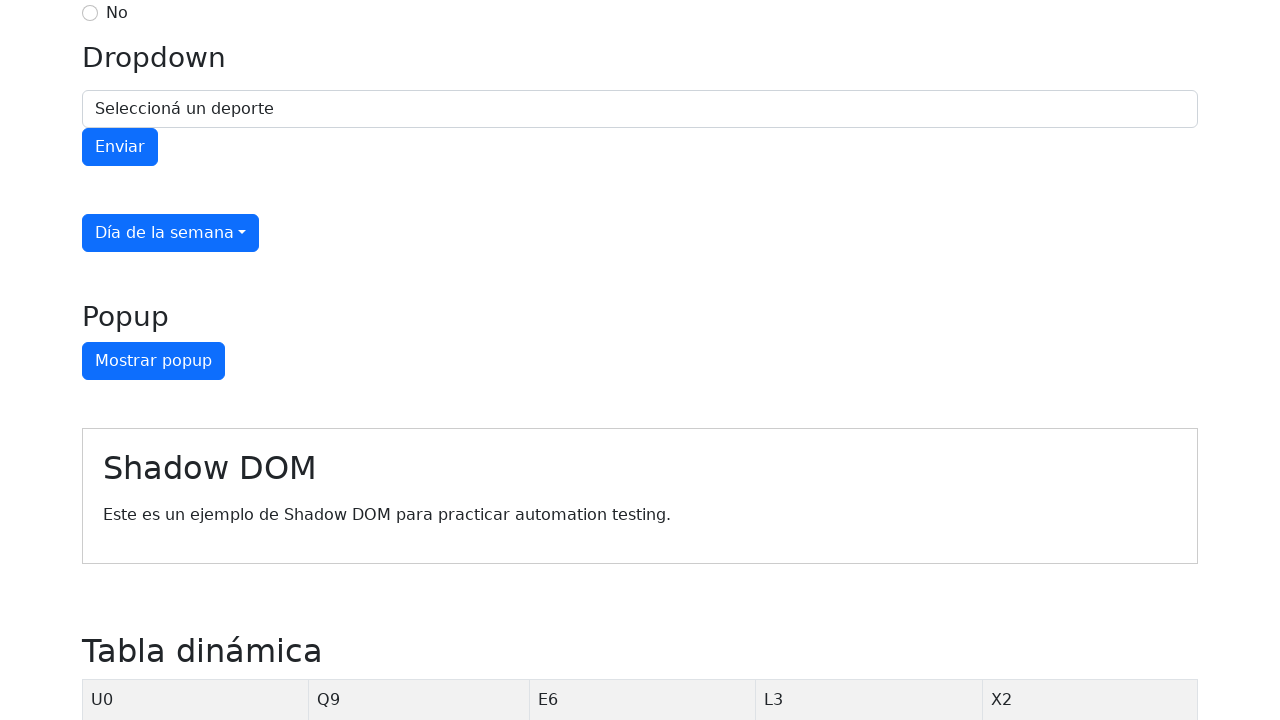